Tests form interaction on a practice automation site by filling a name field and clicking a radio button using JavaScript executor methods

Starting URL: https://testautomationpractice.blogspot.com/

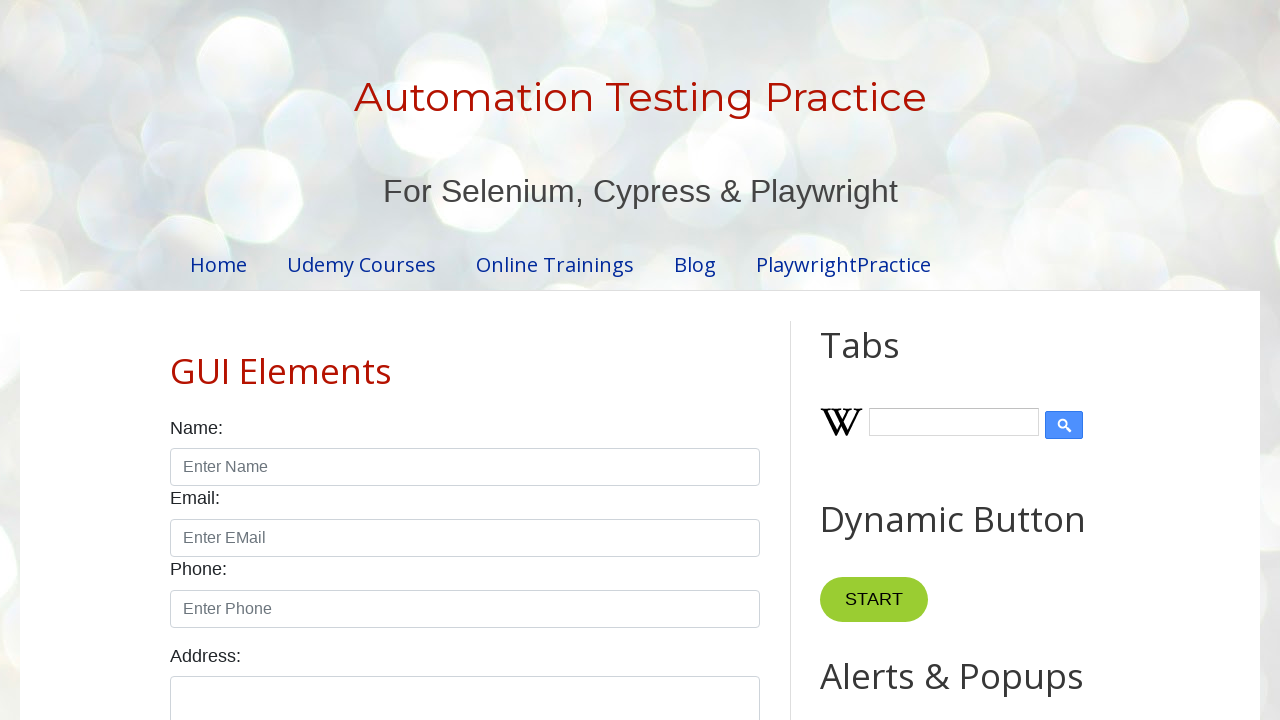

Filled name field with 'Minal' on input#name
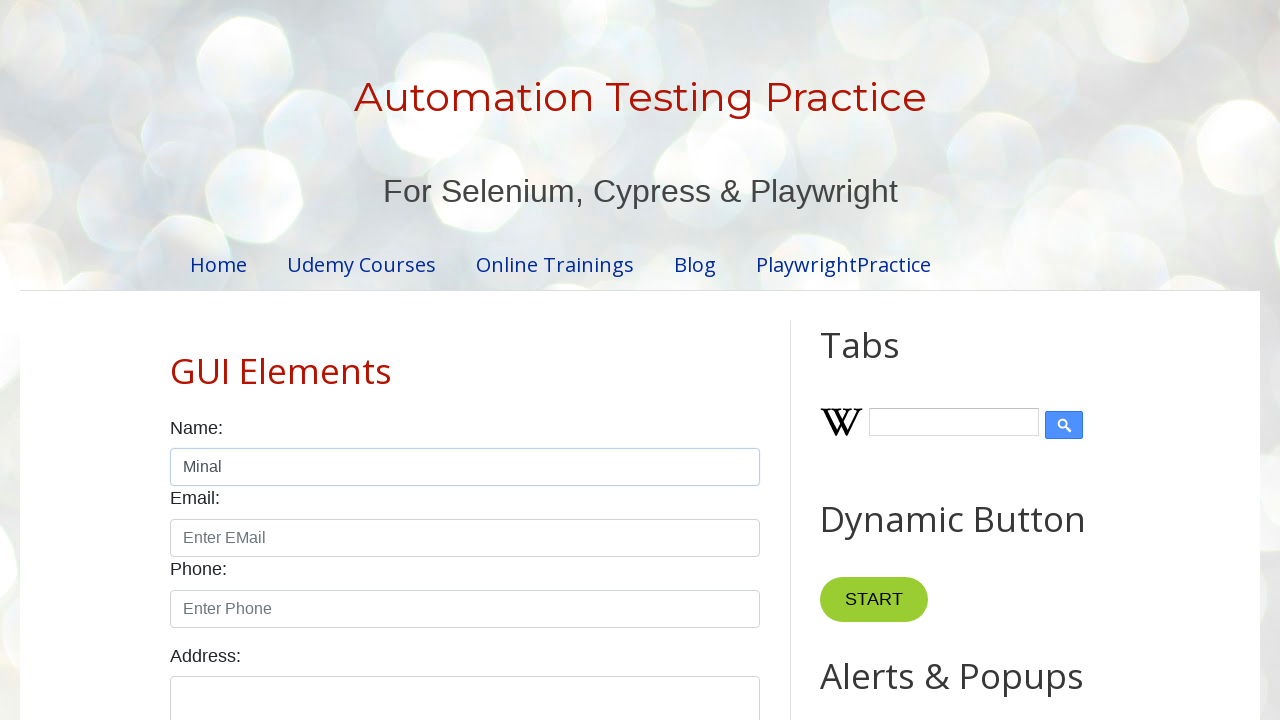

Clicked male radio button at (176, 360) on input#male
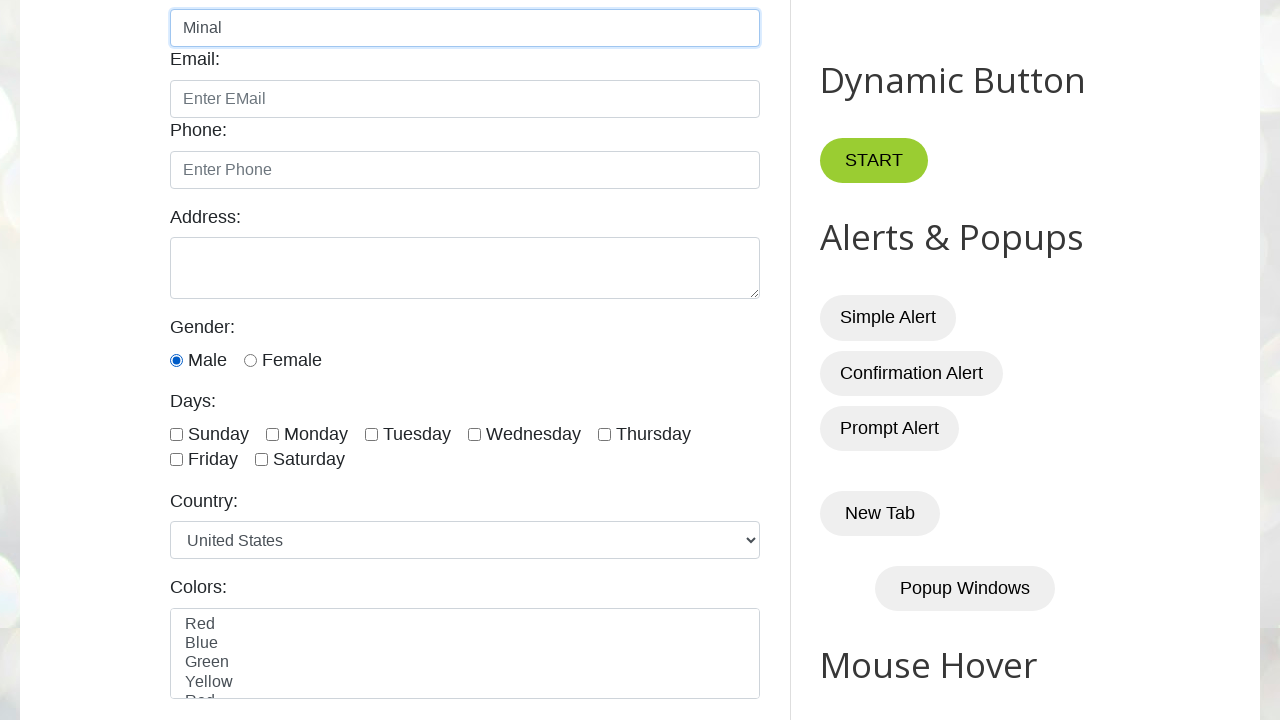

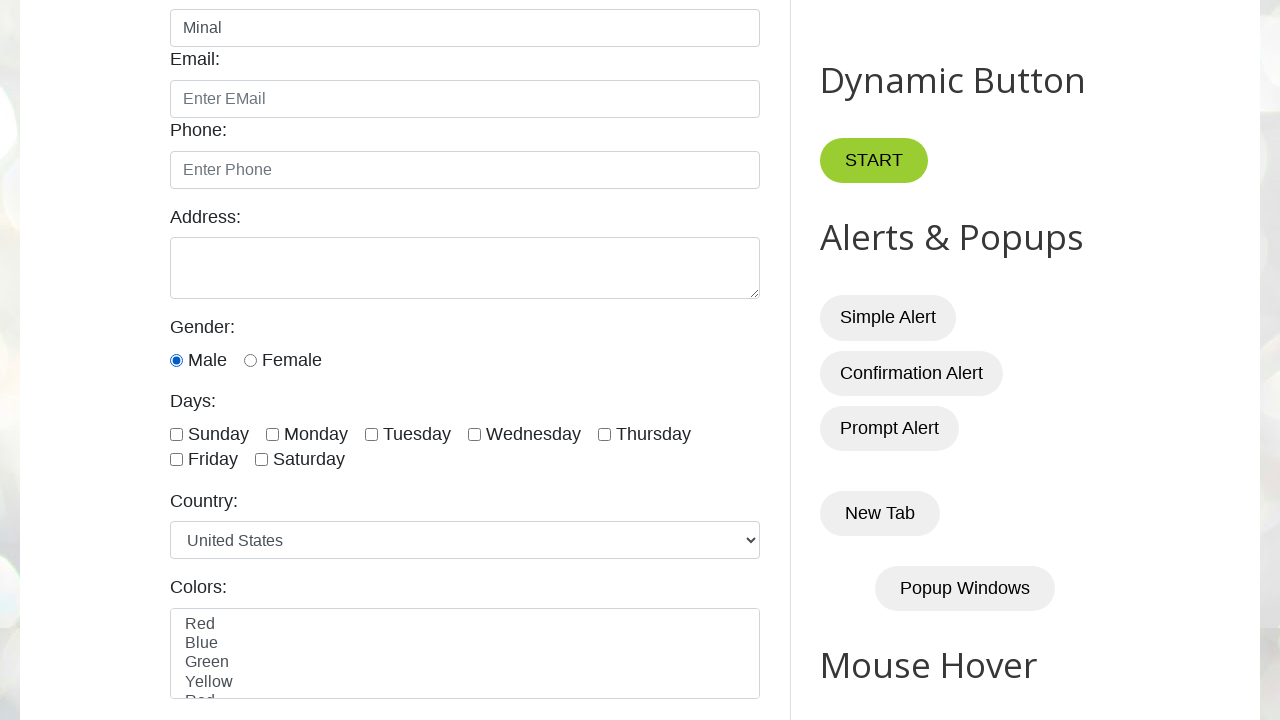